Tests interaction with shadow DOM elements by scrolling to a specific div and filling an input field inside nested shadow roots

Starting URL: https://selectorshub.com/xpath-practice-page/

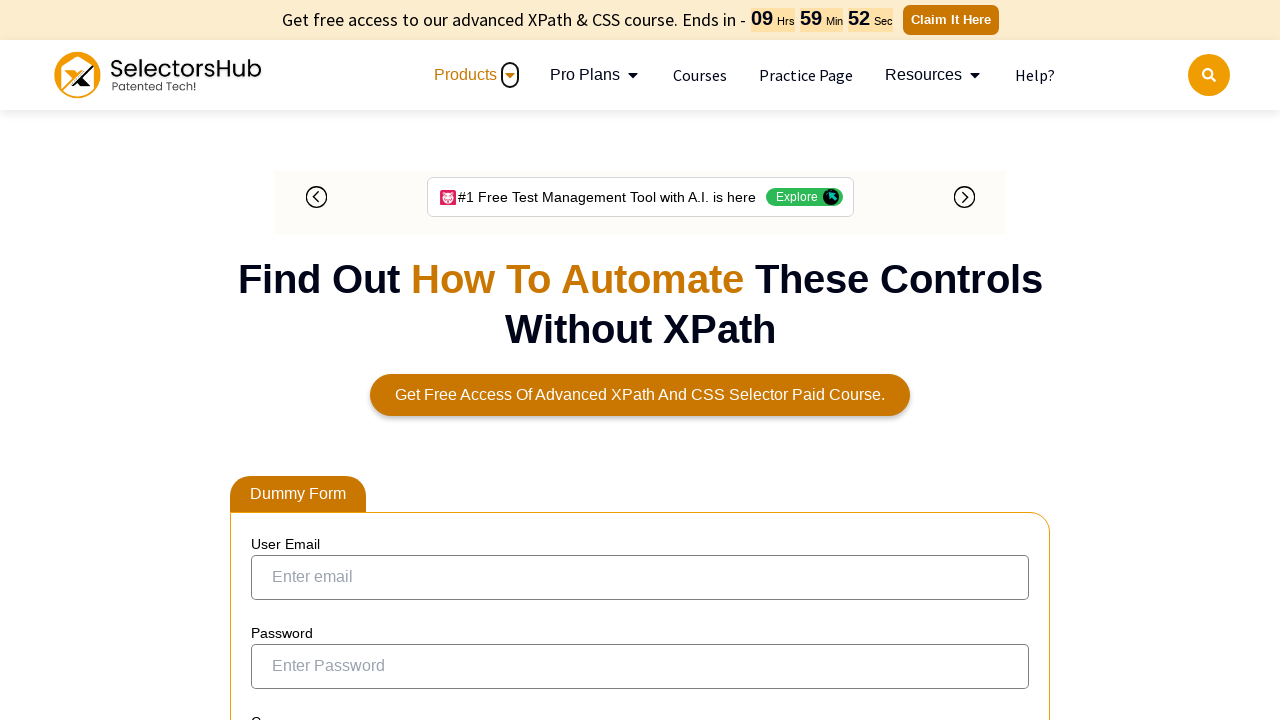

Scrolled to userName div element
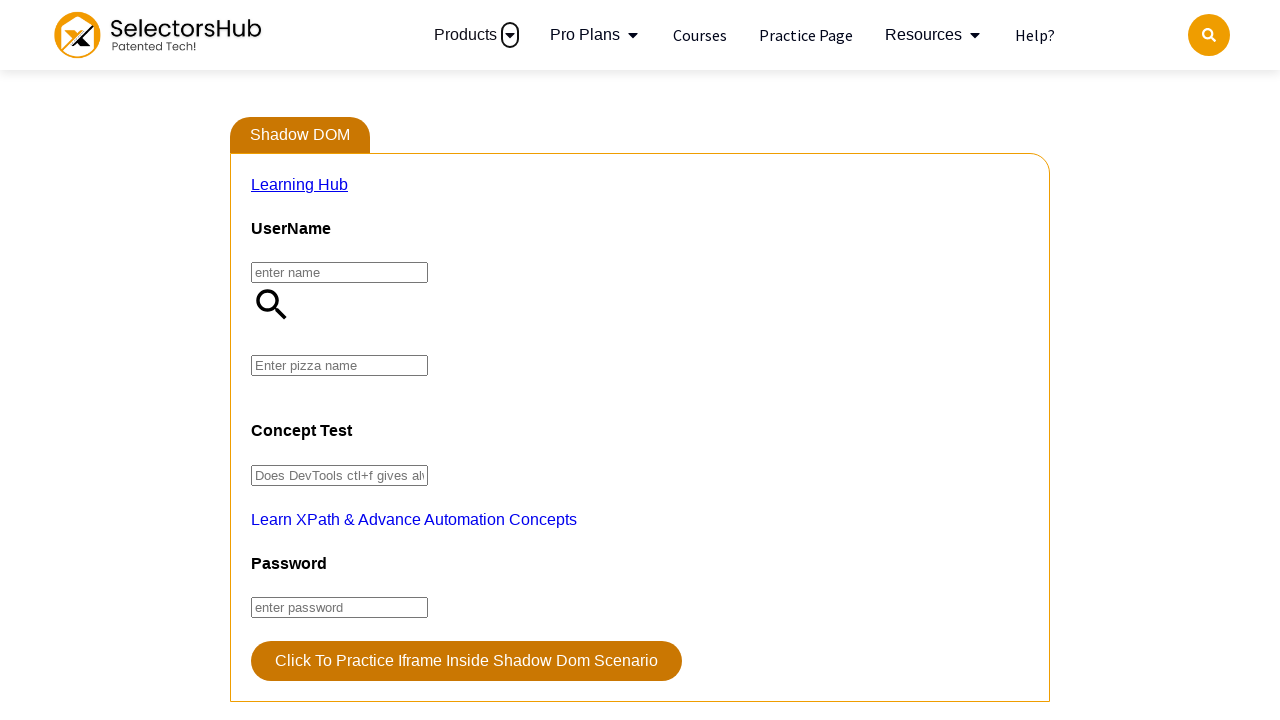

Waited 1 second for scroll animation to complete
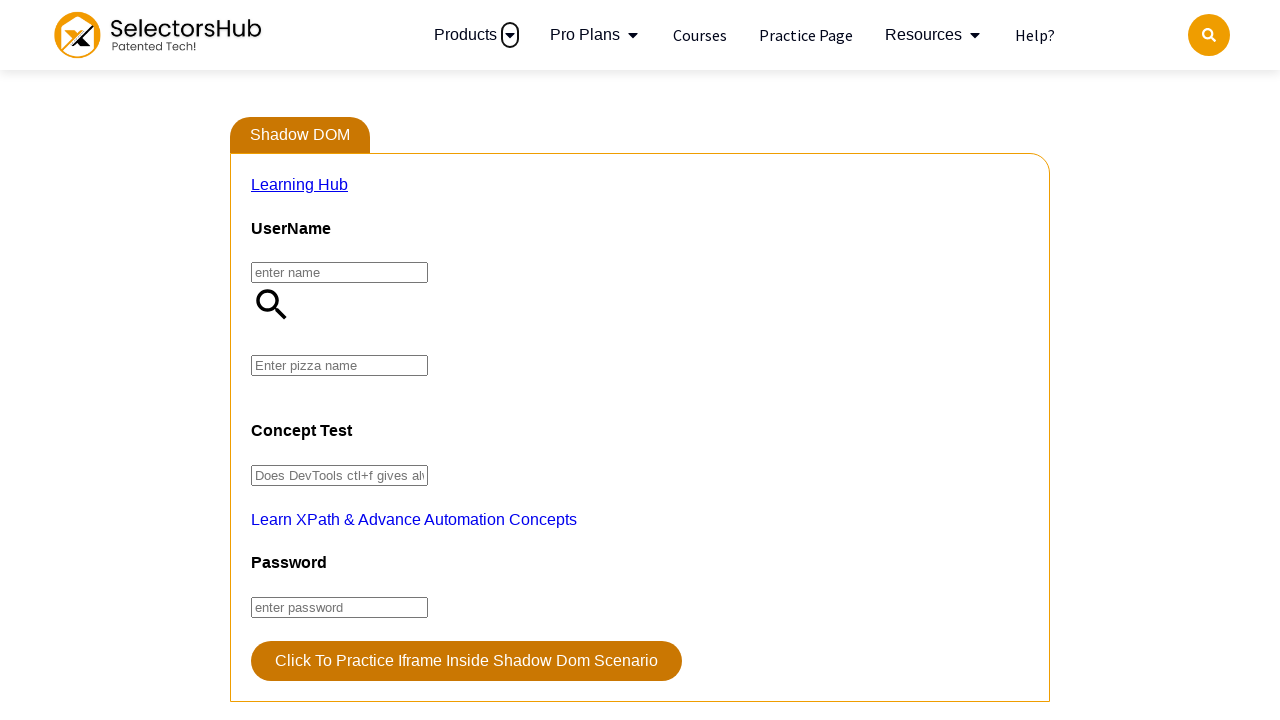

Filled pizza input field in nested shadow DOM with 'FarmHouse' value
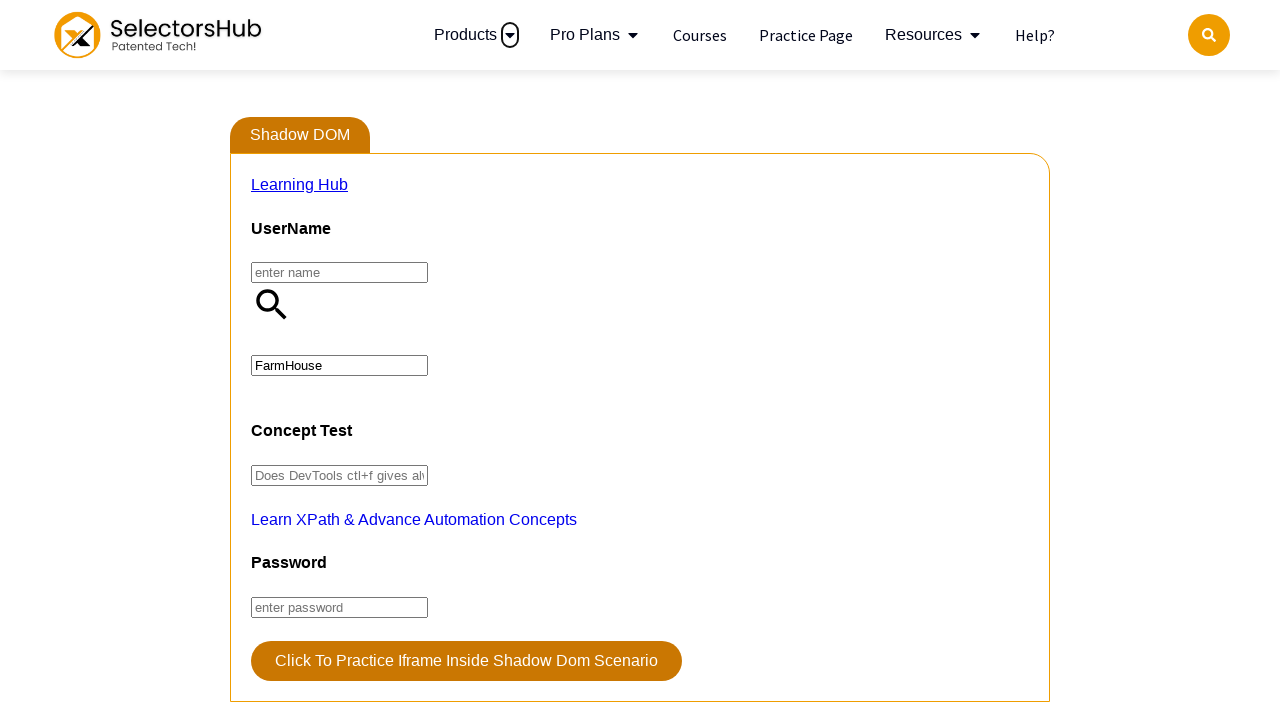

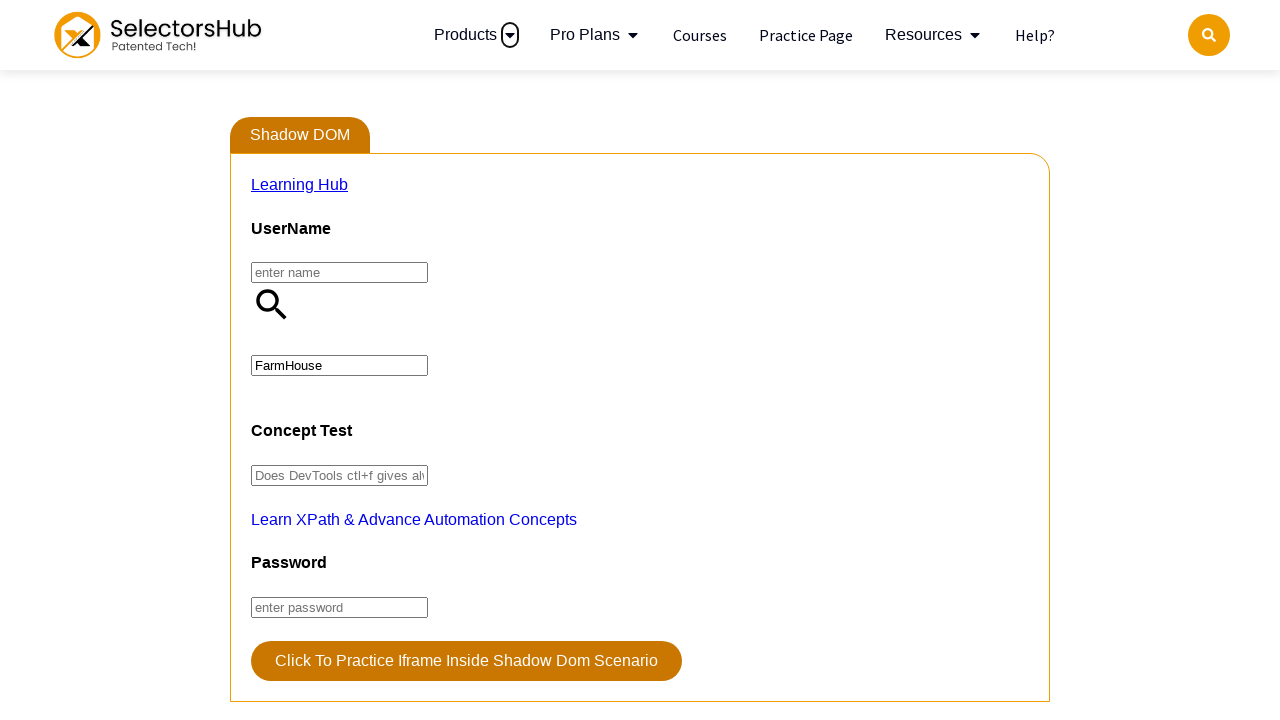